Tests clicking a button on the DemoQA buttons page using action-based click (move to element and click)

Starting URL: https://demoqa.com/buttons

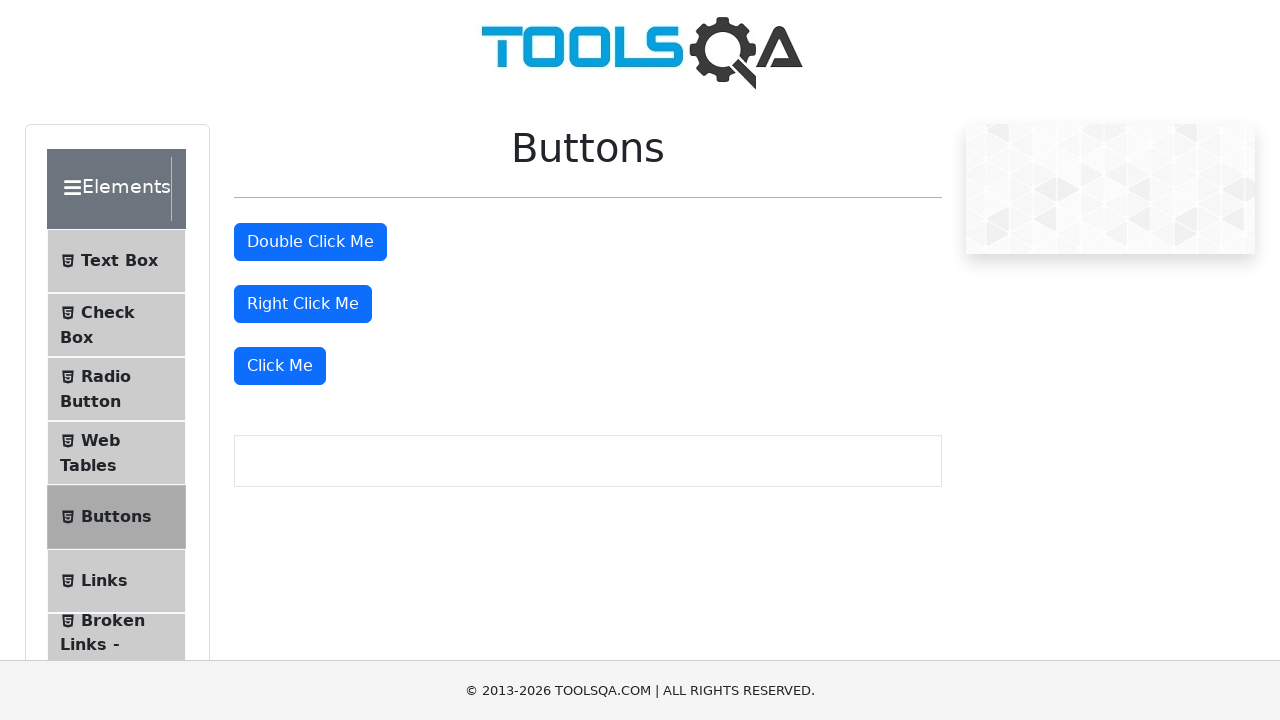

Waited for 'Click Me' button to become visible
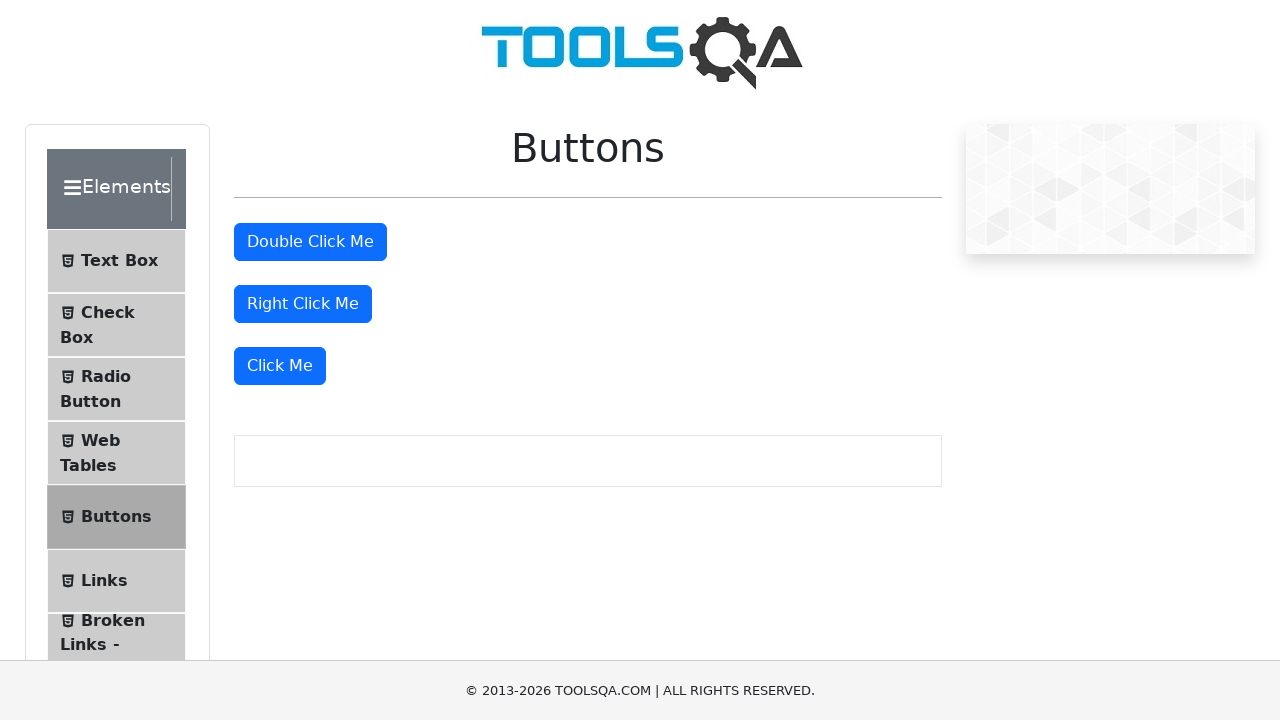

Hovered over the 'Click Me' button at (280, 366) on xpath=//button[text()='Click Me']
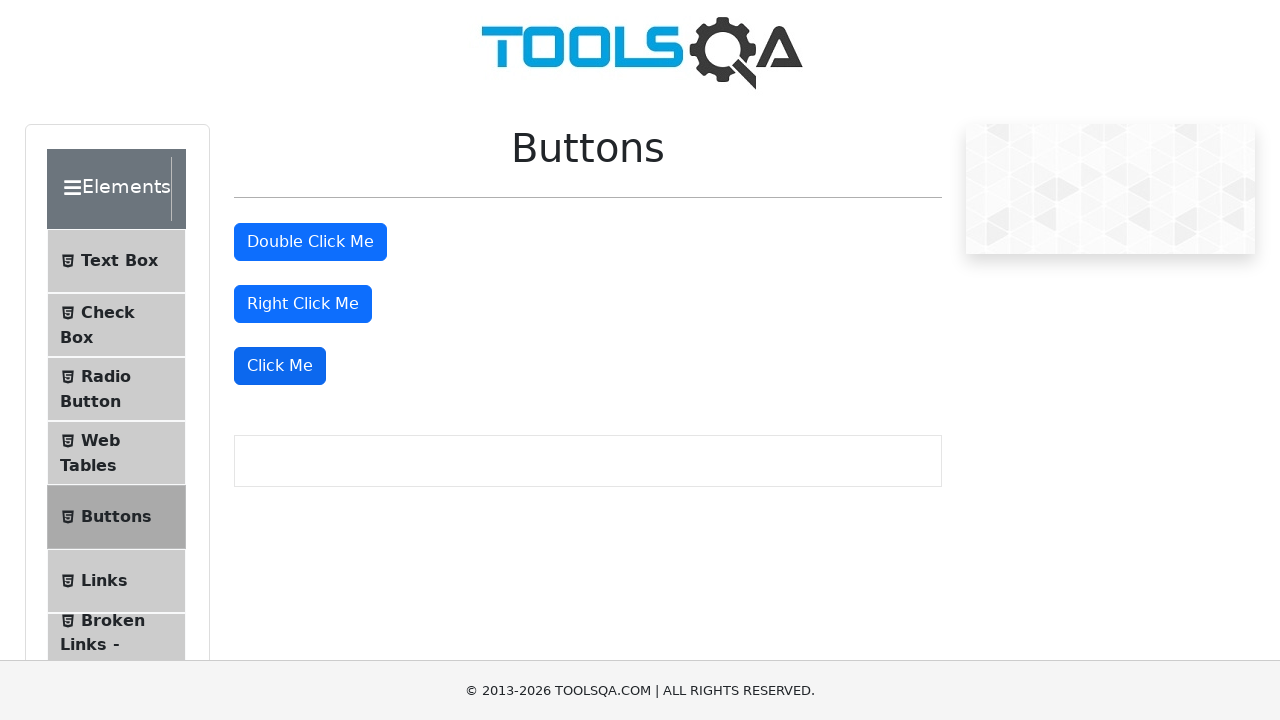

Clicked the 'Click Me' button using action-based click at (280, 366) on xpath=//button[text()='Click Me']
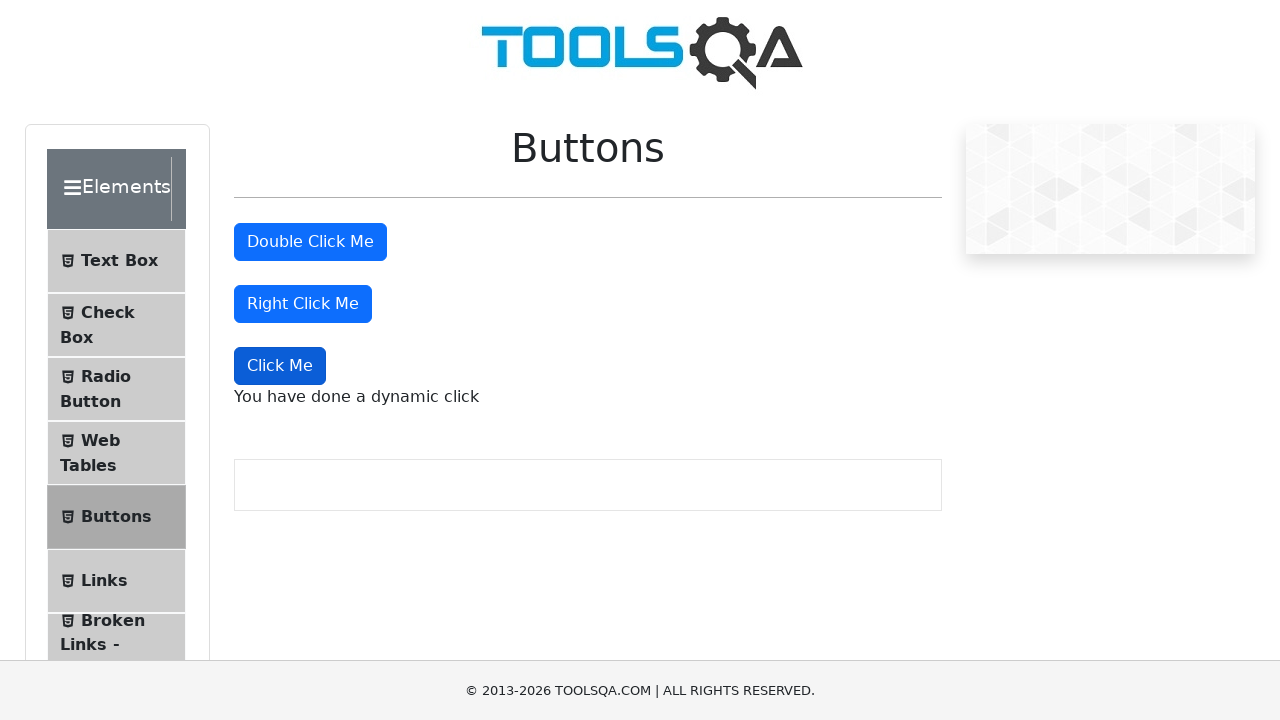

Verified click was registered by waiting for dynamic click message element
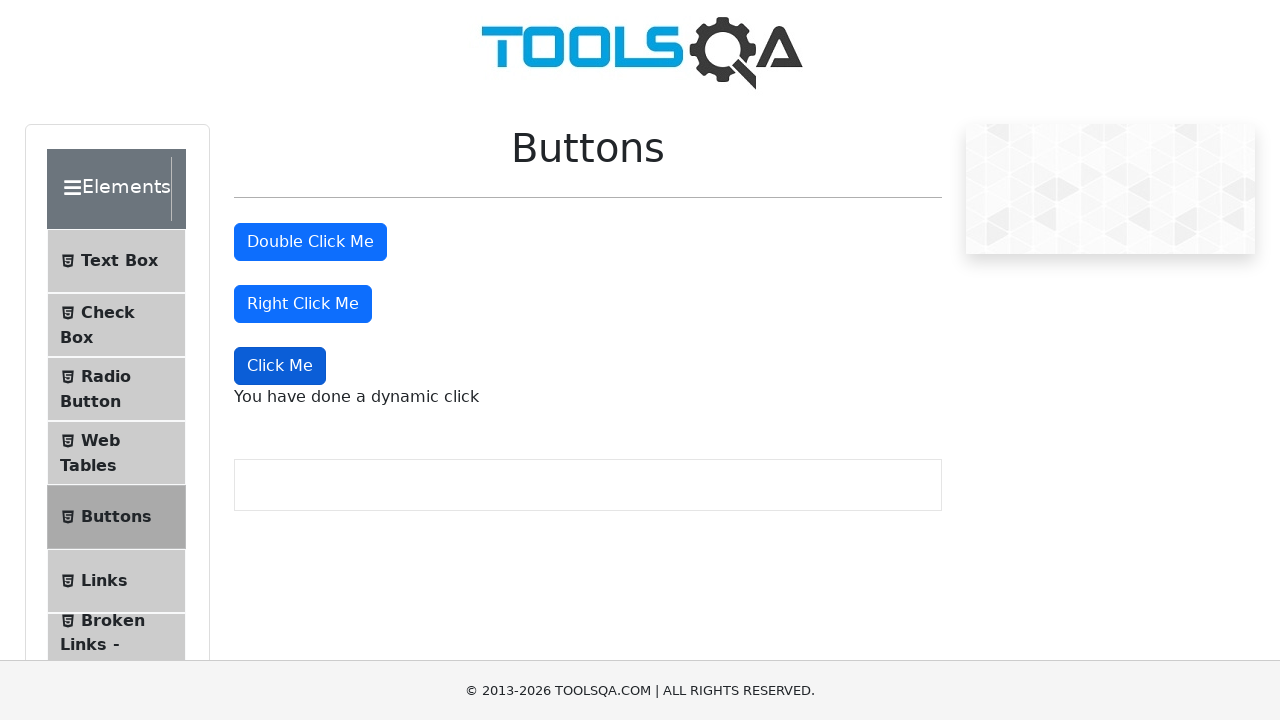

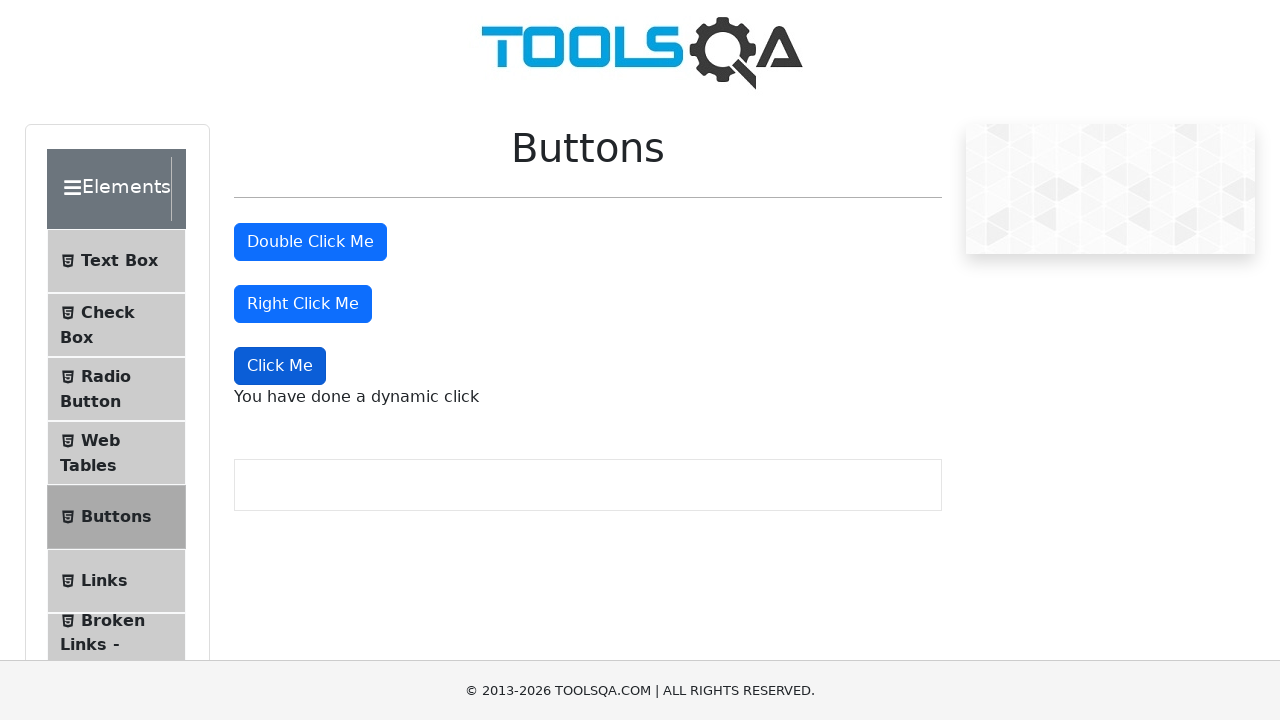